Navigates to Flipkart's homepage and verifies the page loads successfully

Starting URL: https://www.flipkart.com/

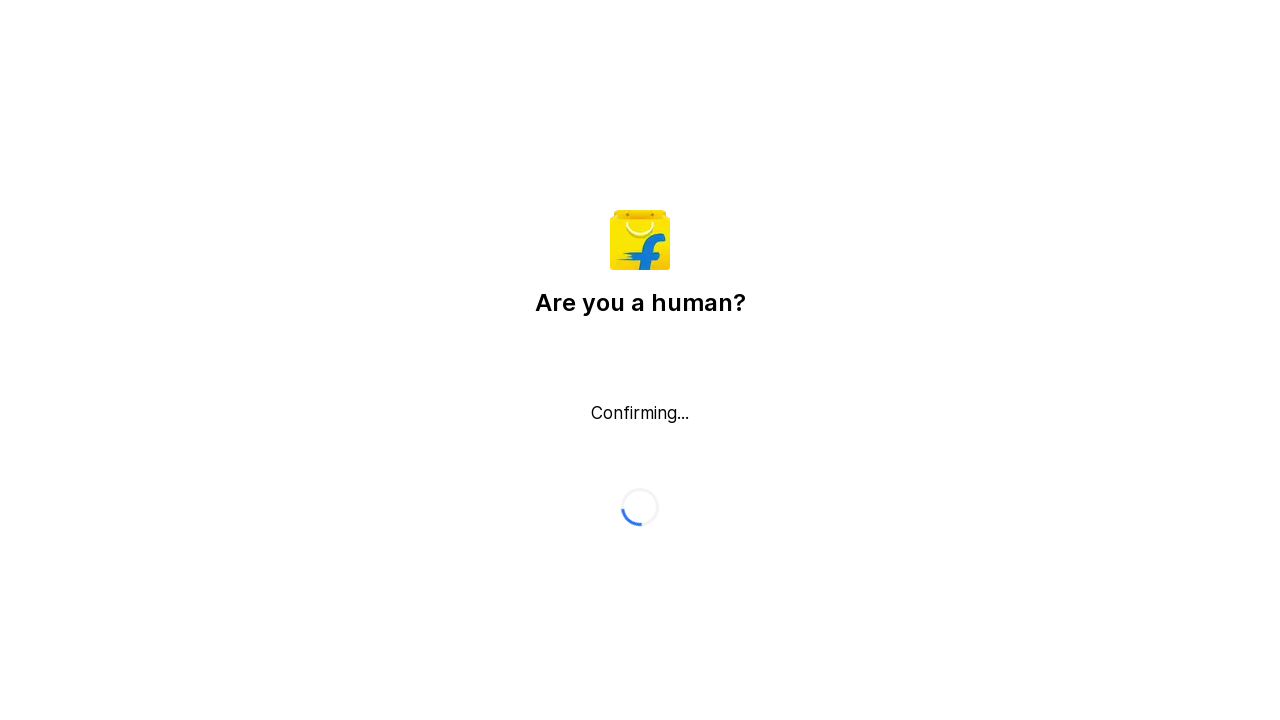

Waited for page to load DOM content
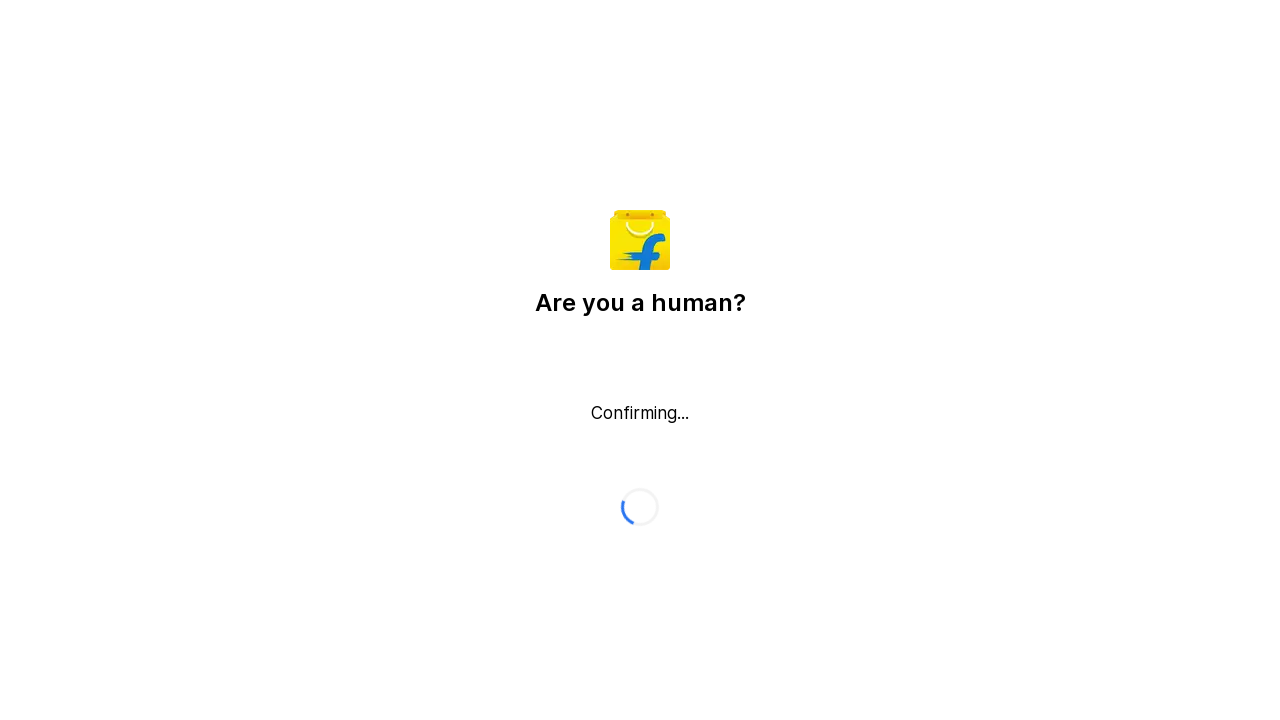

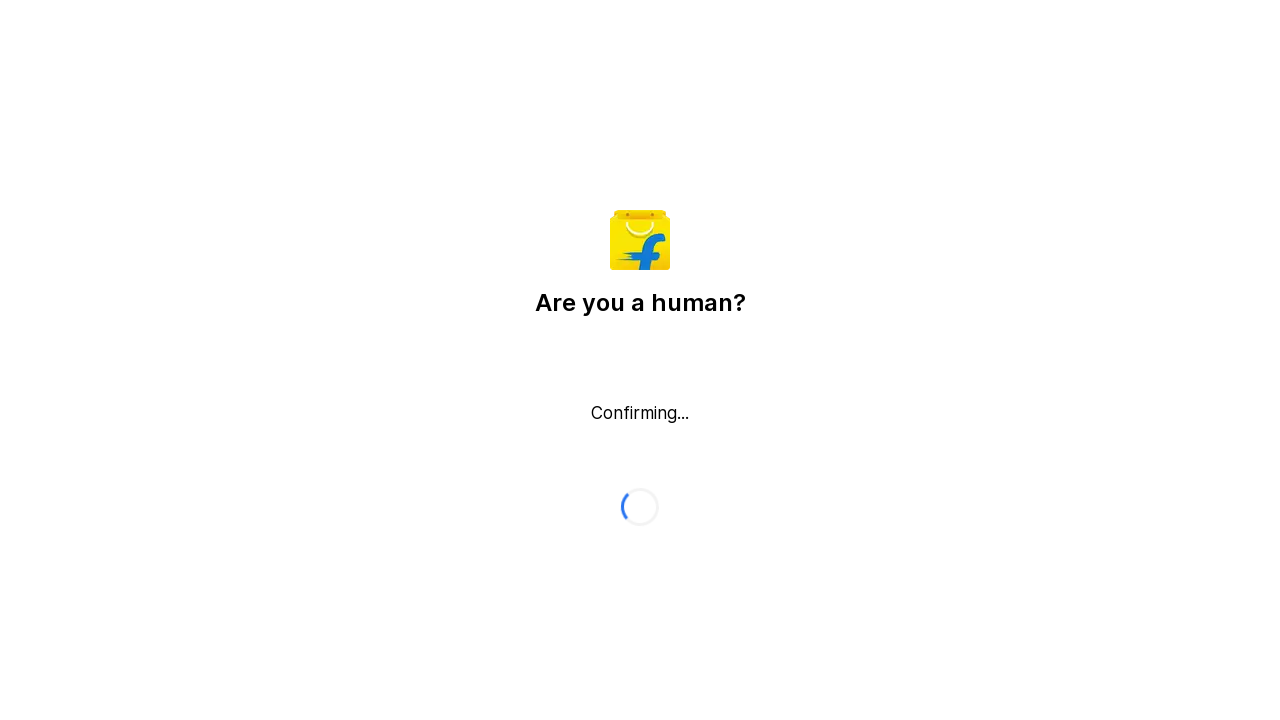